Tests a math quiz page by reading an input value, calculating the answer using a logarithmic formula, filling in the result, checking a checkbox, clicking a label, submitting the form, and handling the resulting alert.

Starting URL: http://suninjuly.github.io/math.html

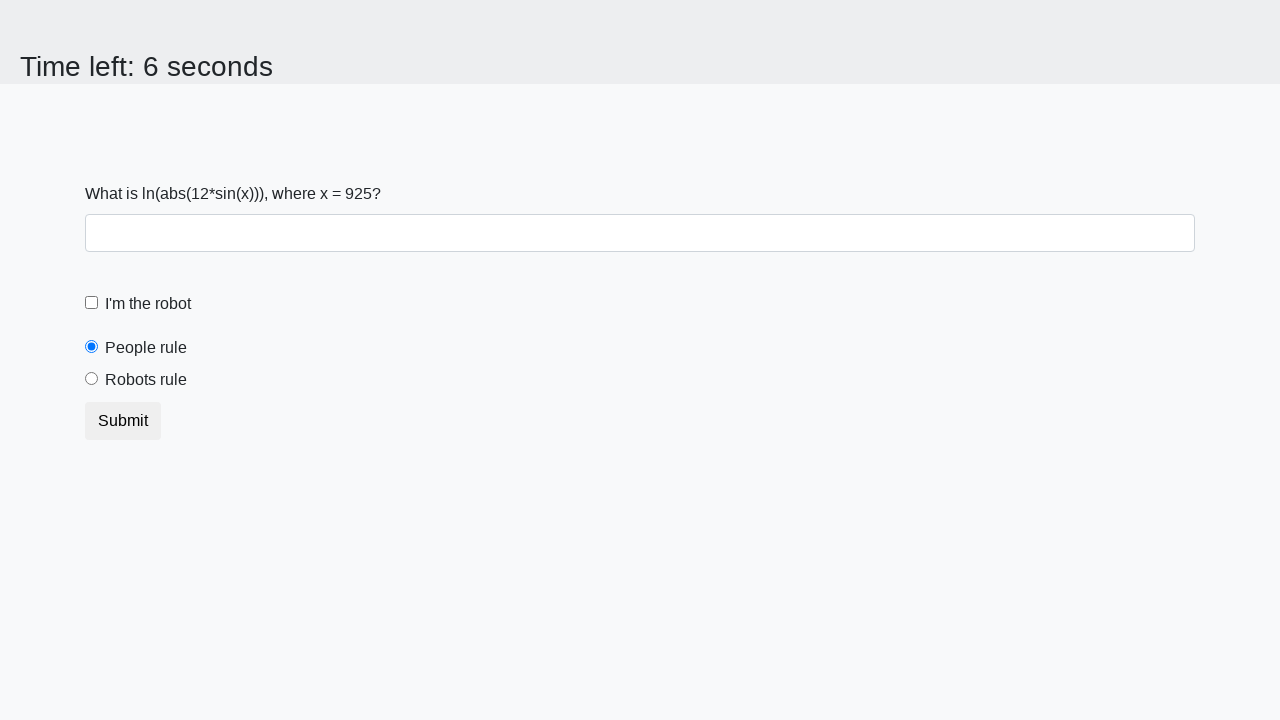

Read input value from #input_value element
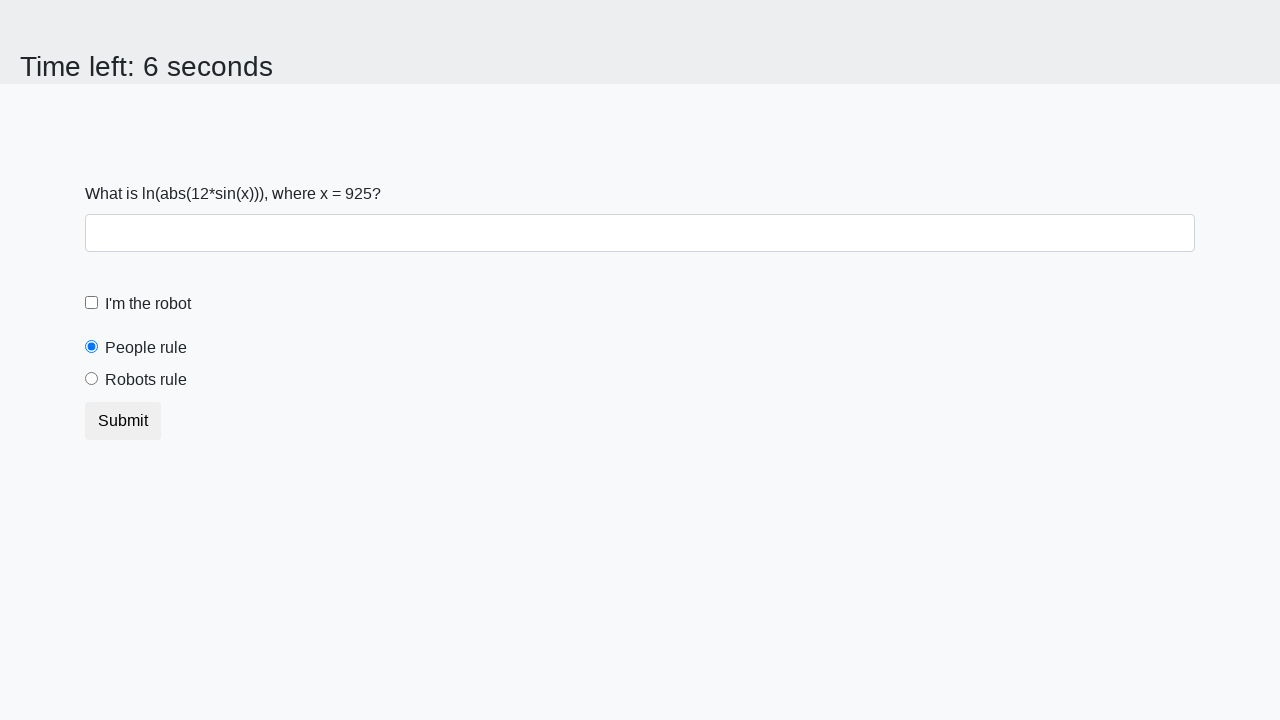

Calculated logarithmic formula result: log(|12 * sin(x)|)
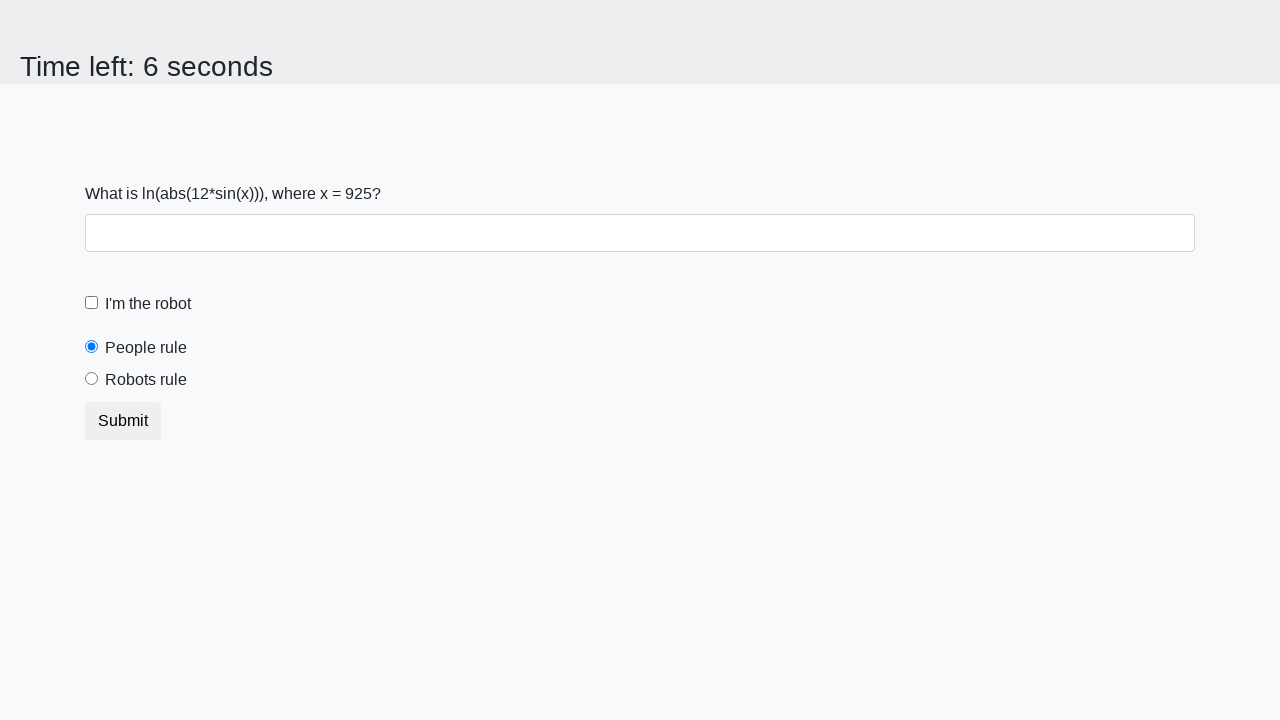

Filled answer field with calculated value on #answer
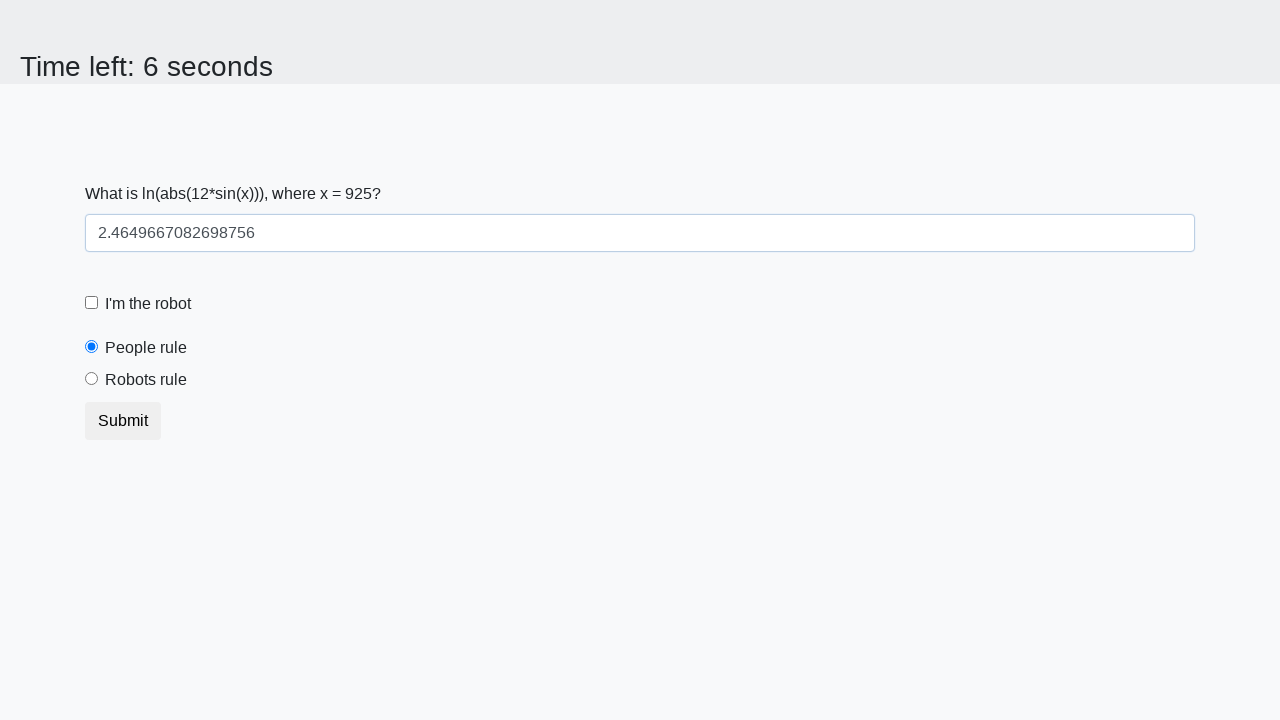

Checked the robot checkbox at (92, 303) on [id='robotCheckbox']
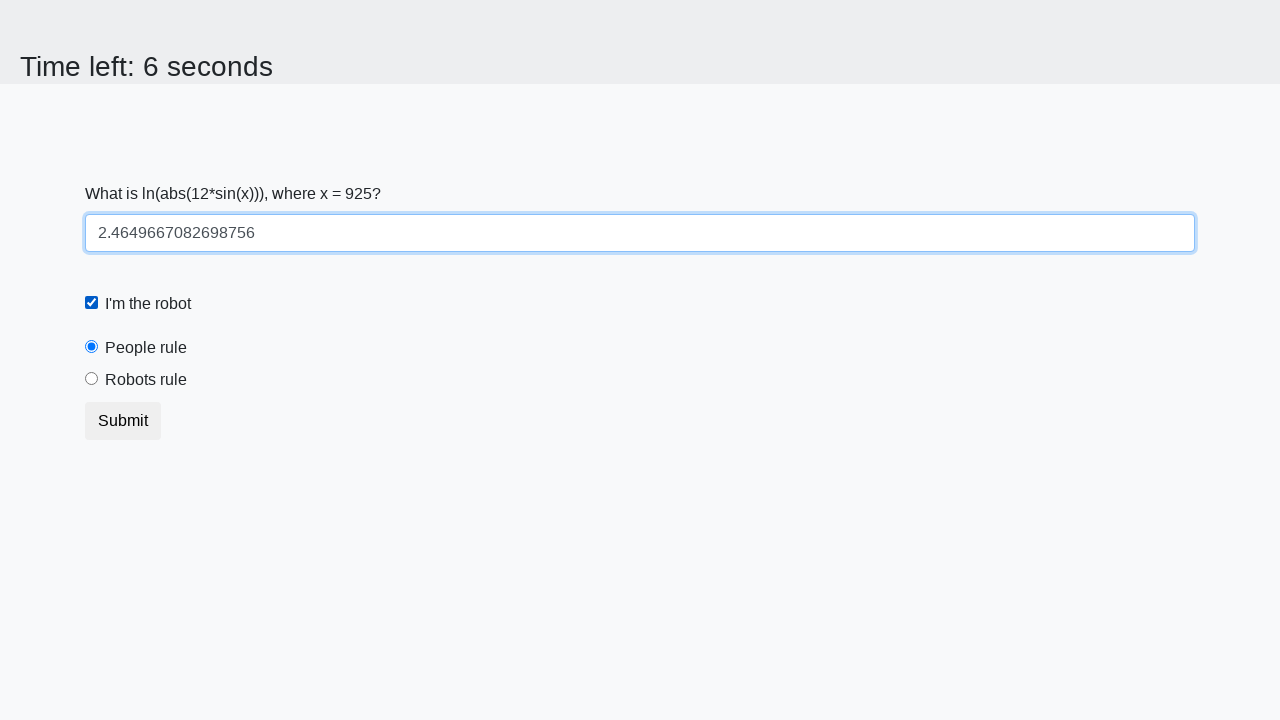

Clicked the robots rule label at (146, 380) on [for='robotsRule']
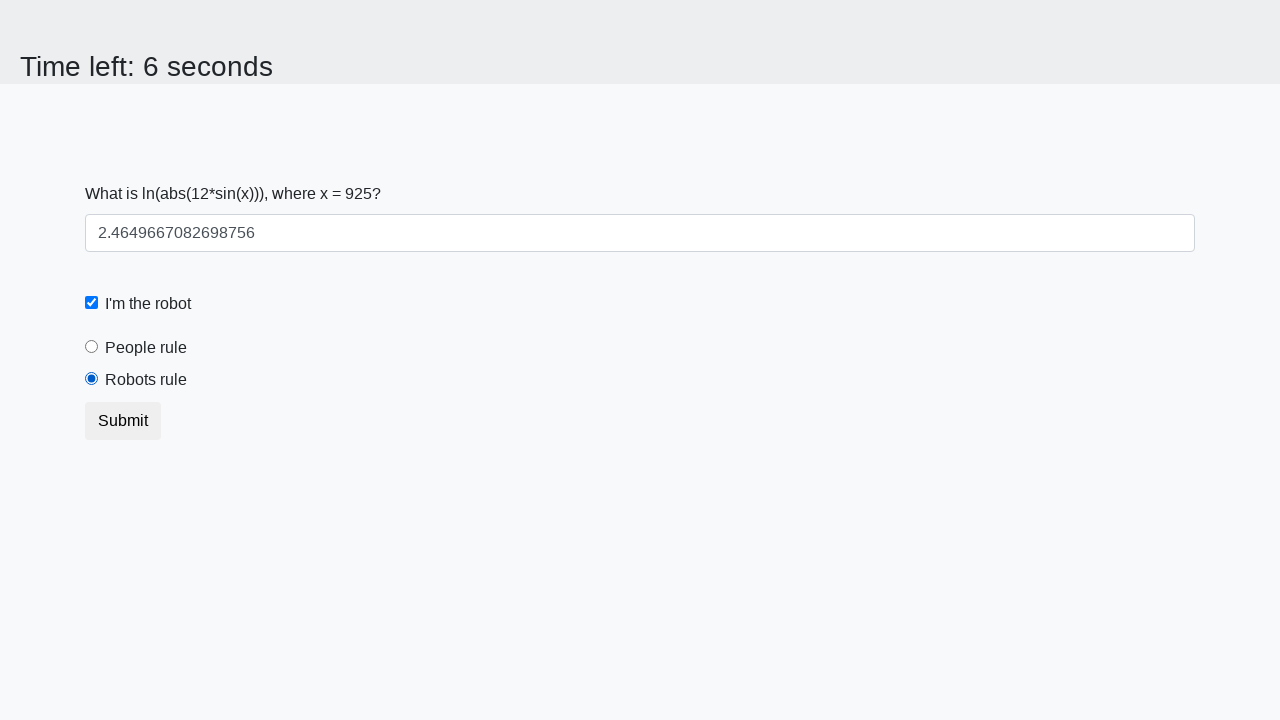

Clicked the submit button at (123, 421) on button.btn.btn-default
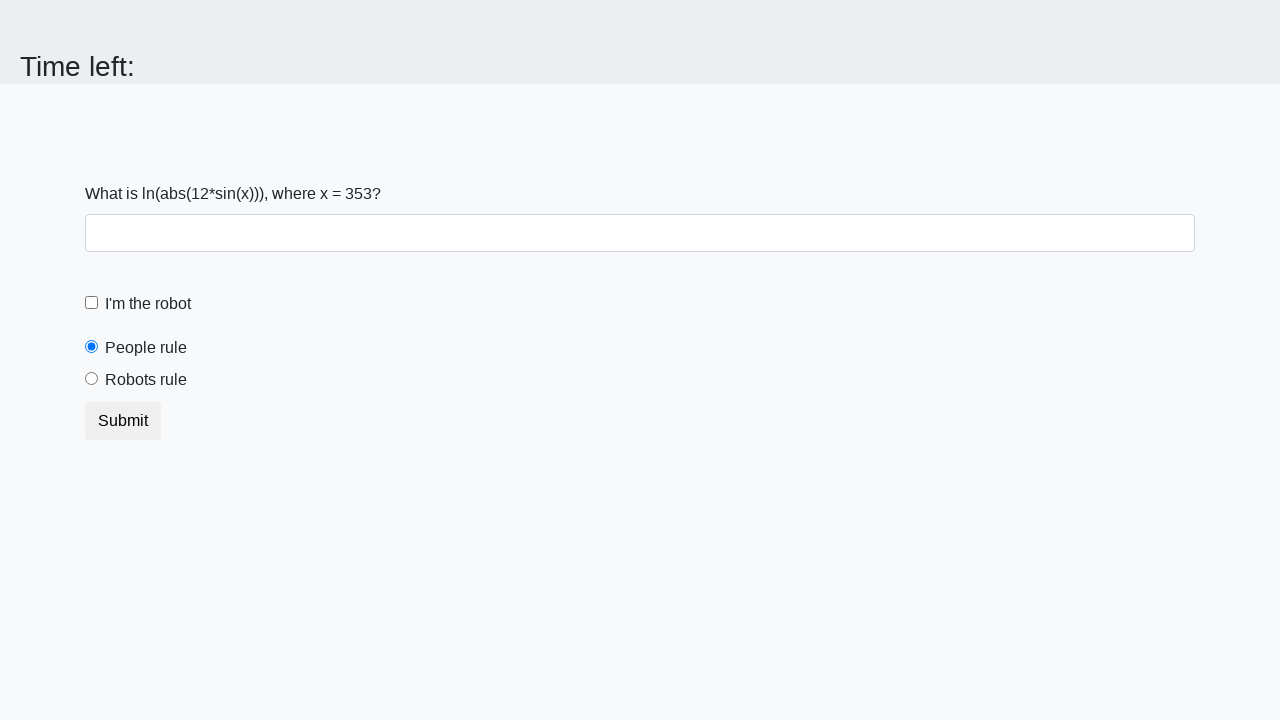

Set up dialog handler to accept alerts
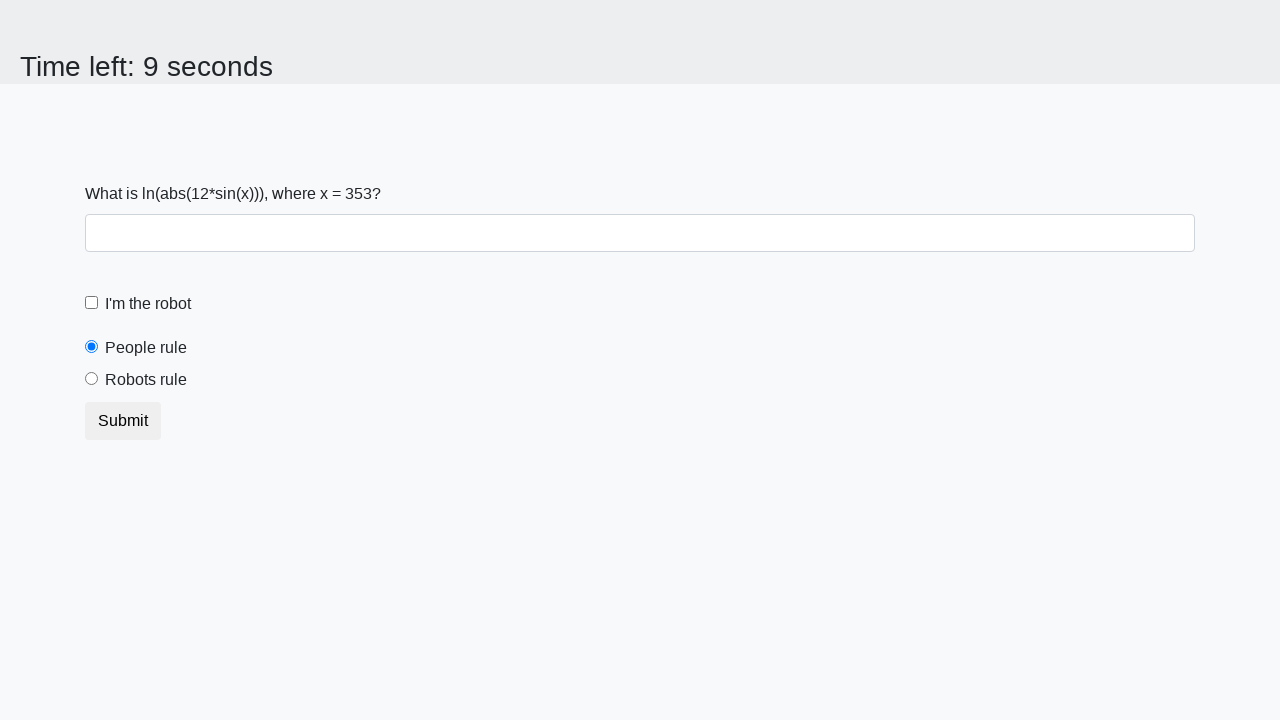

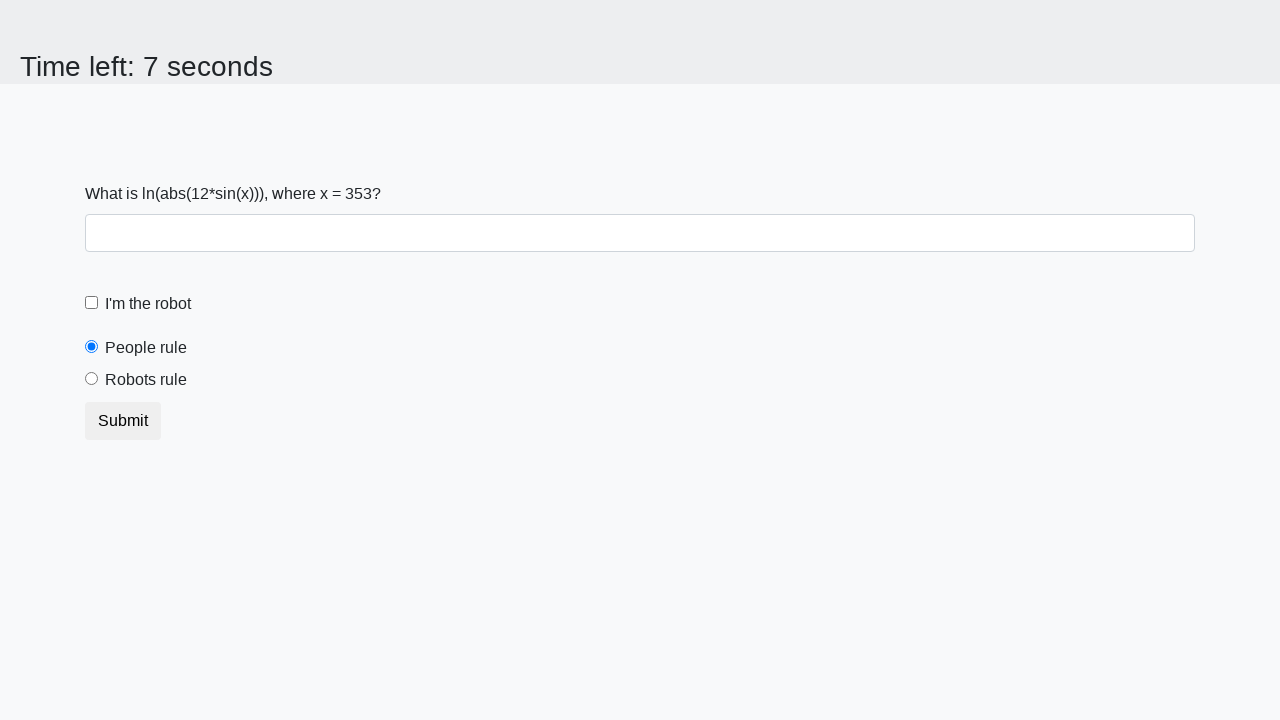